Tests JavaScript confirm dialog by clicking Cancel on the confirmation dialog

Starting URL: https://the-internet.herokuapp.com

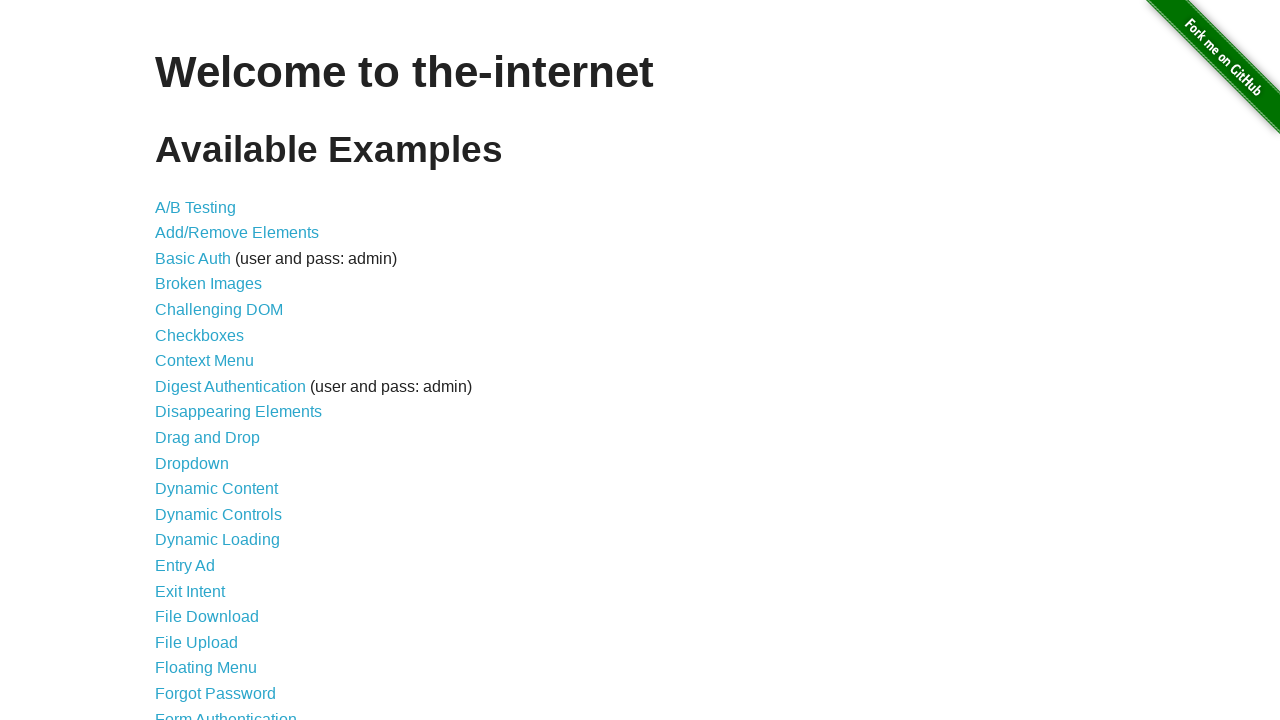

Clicked on JavaScript Alerts link at (214, 361) on text="JavaScript Alerts"
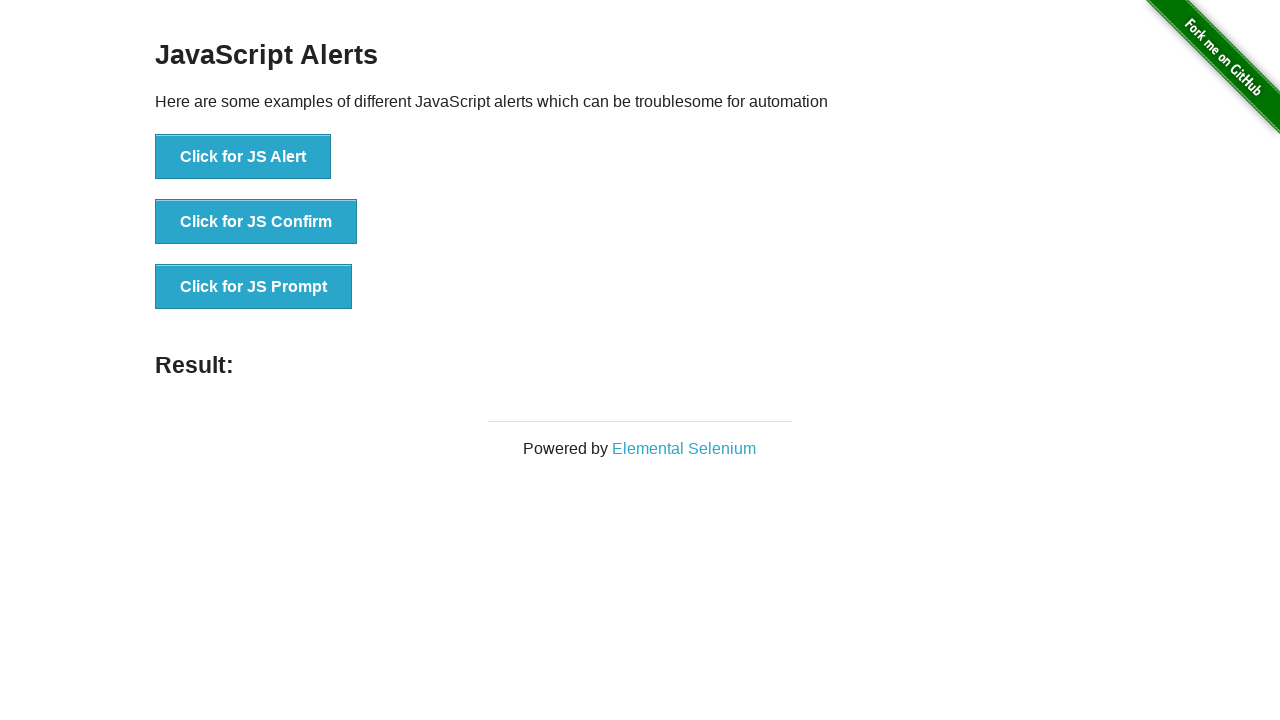

Set up dialog handler to dismiss confirmation dialogs
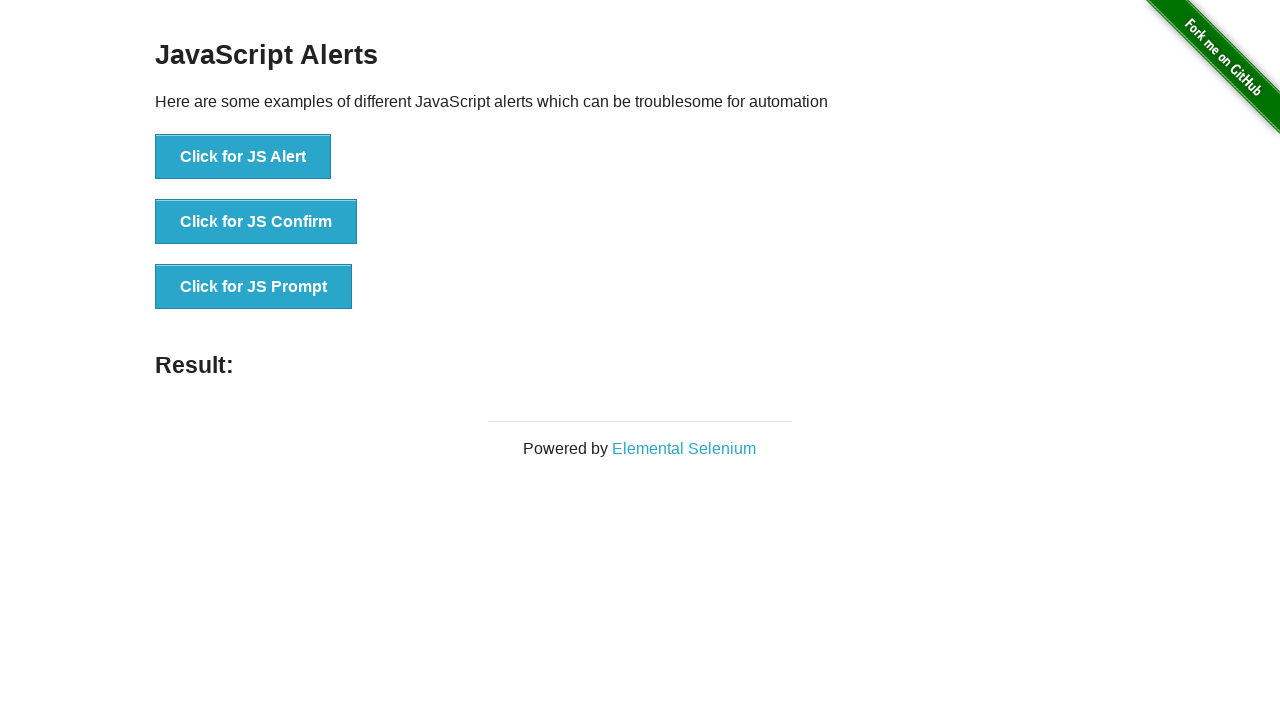

Clicked the JS Confirm button, triggering confirmation dialog at (256, 222) on text="Click for JS Confirm"
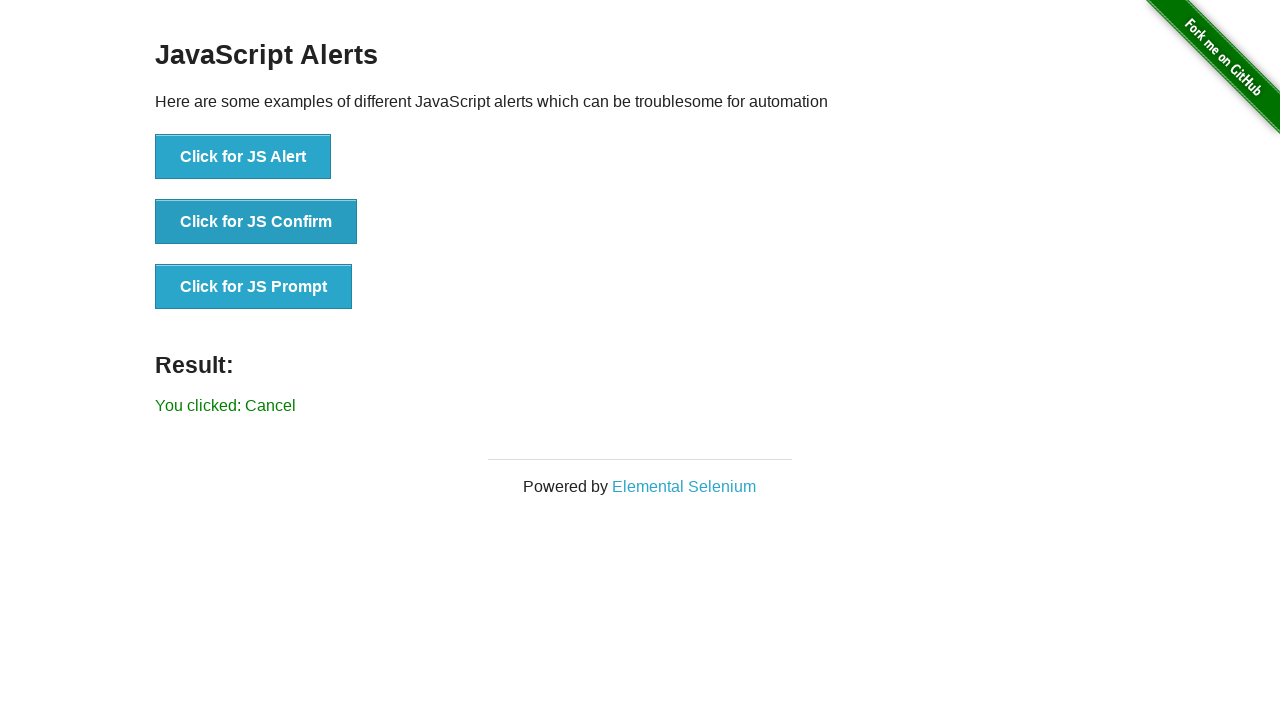

Confirmed result text element is present after dismissing confirmation dialog
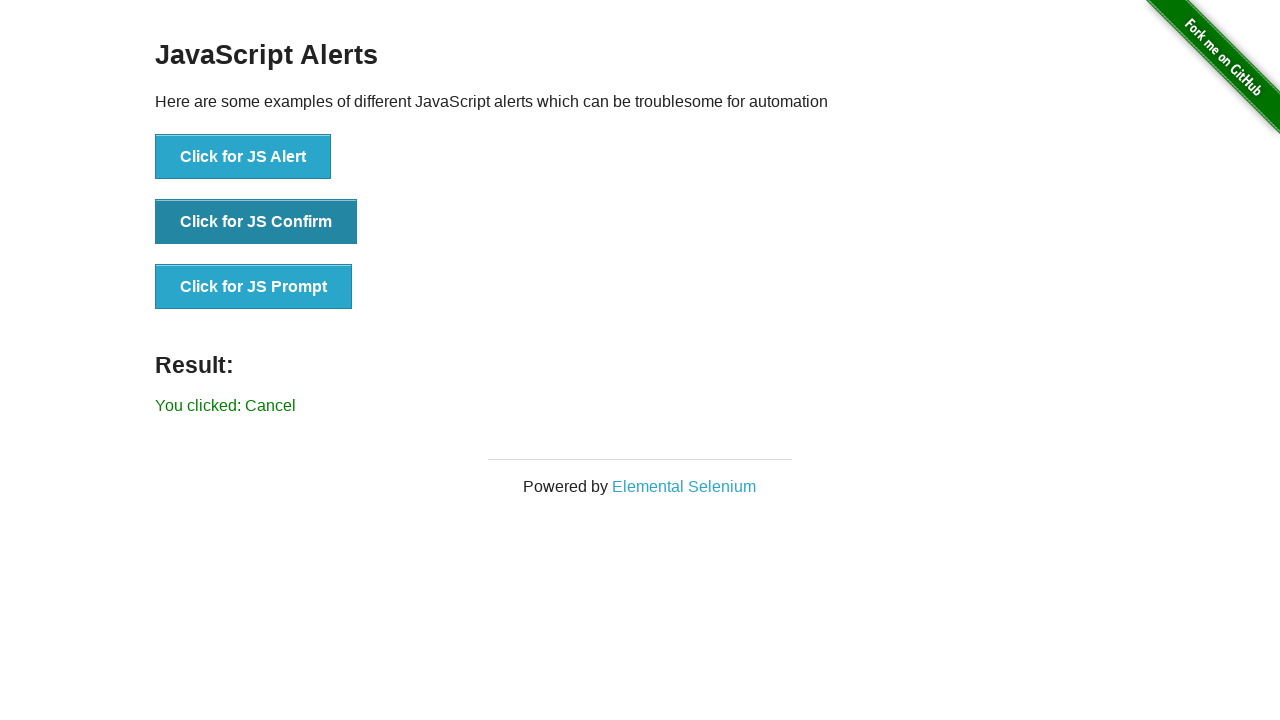

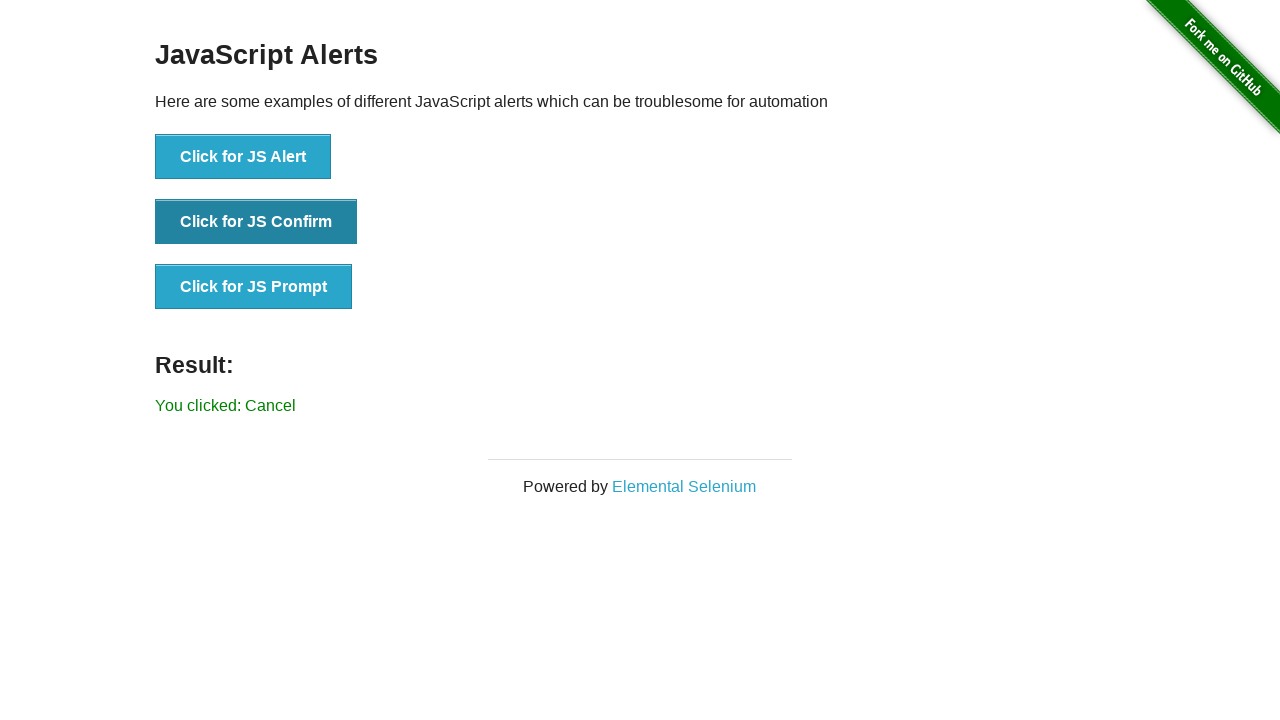